Navigates to OrangeHRM demo page and verifies that the username input field is displayed and retrieves its dimensions

Starting URL: https://opensource-demo.orangehrmlive.com/

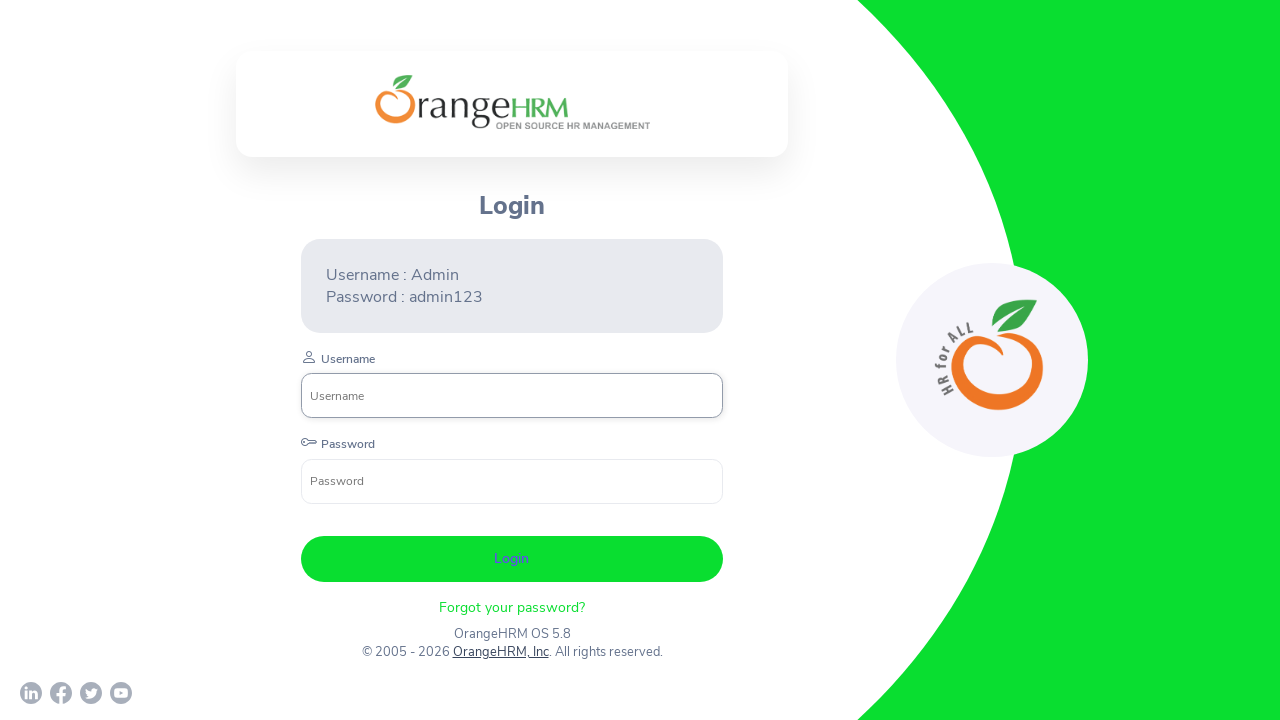

Username input field became visible
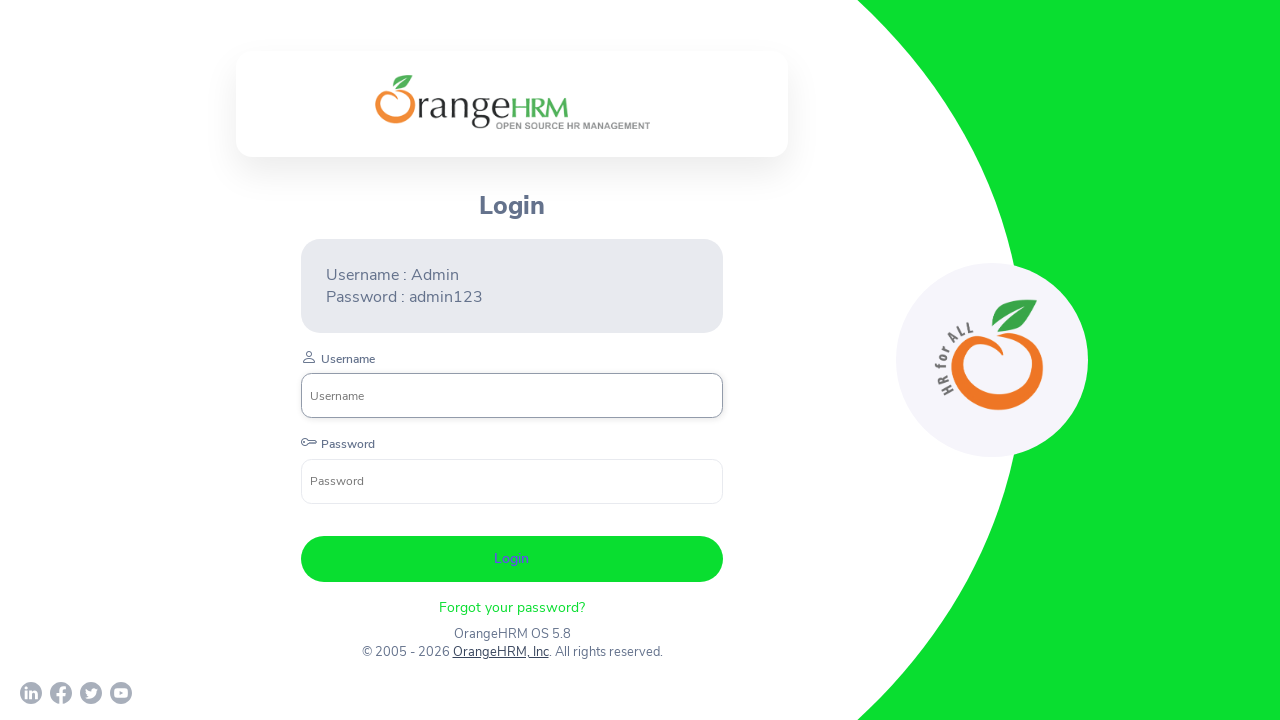

Verified username field is visible
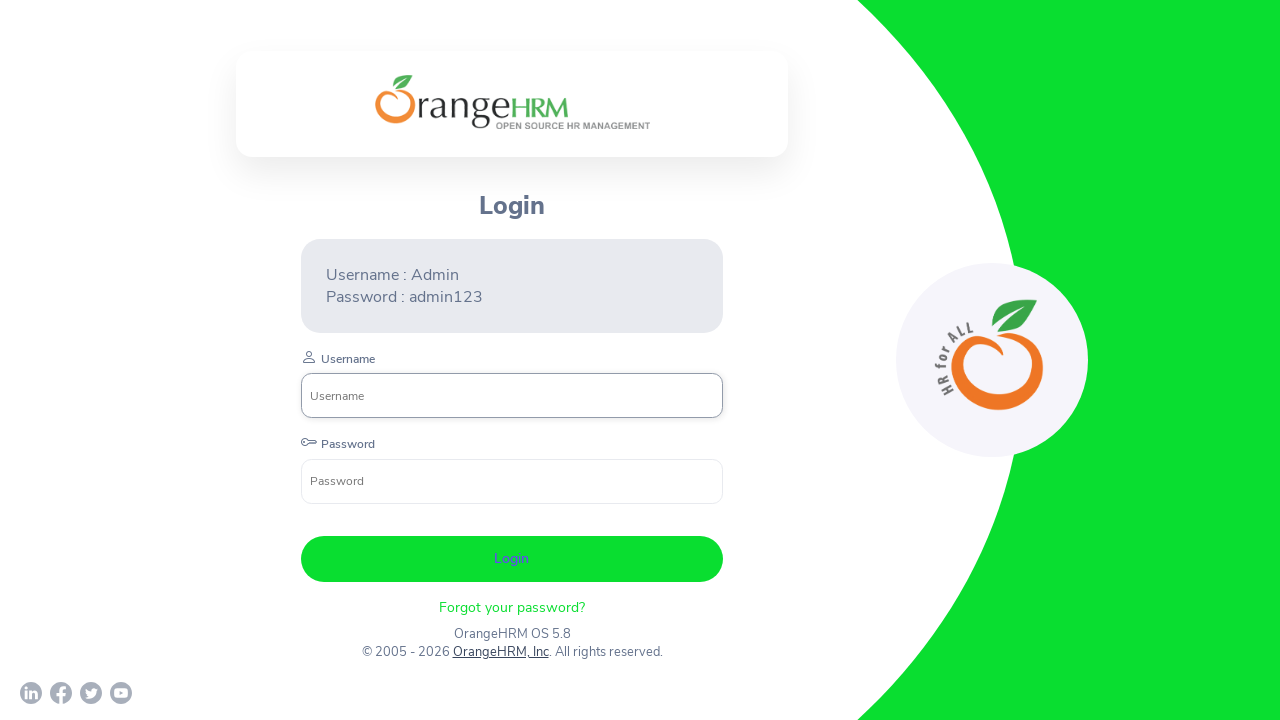

Retrieved username field bounding box dimensions
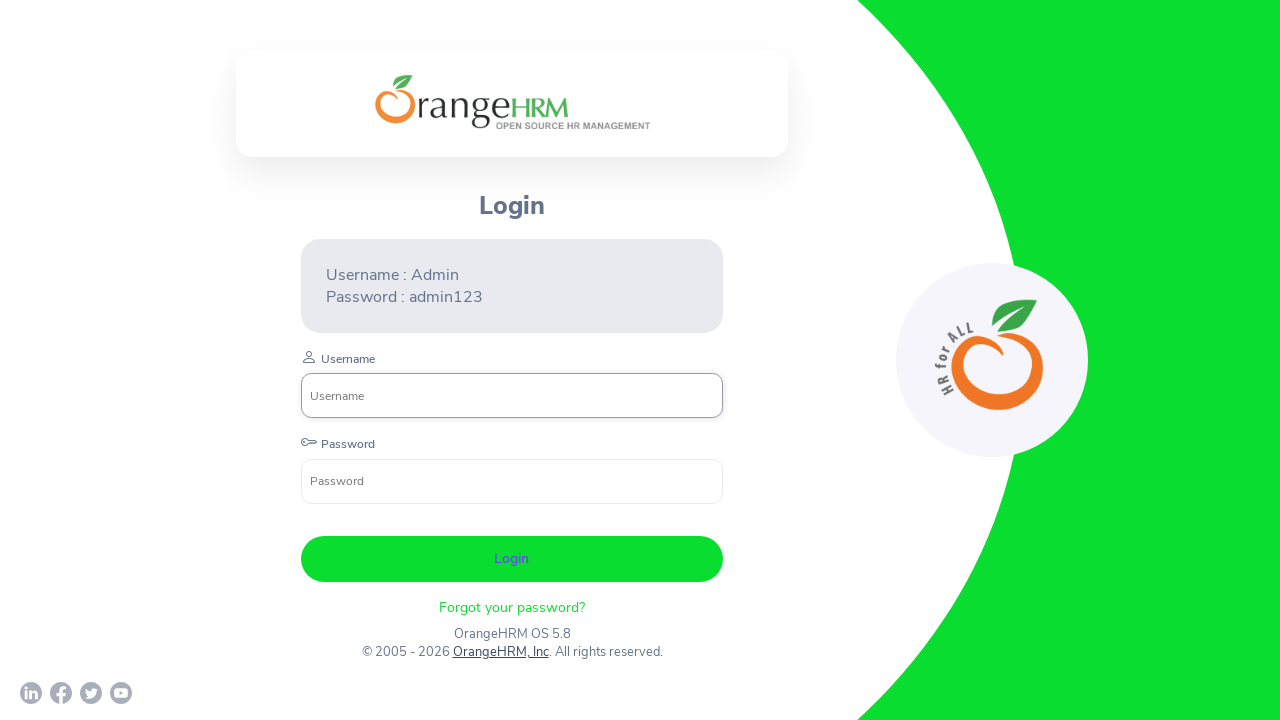

Username field dimensions - Height: 45, Width: 422.390625
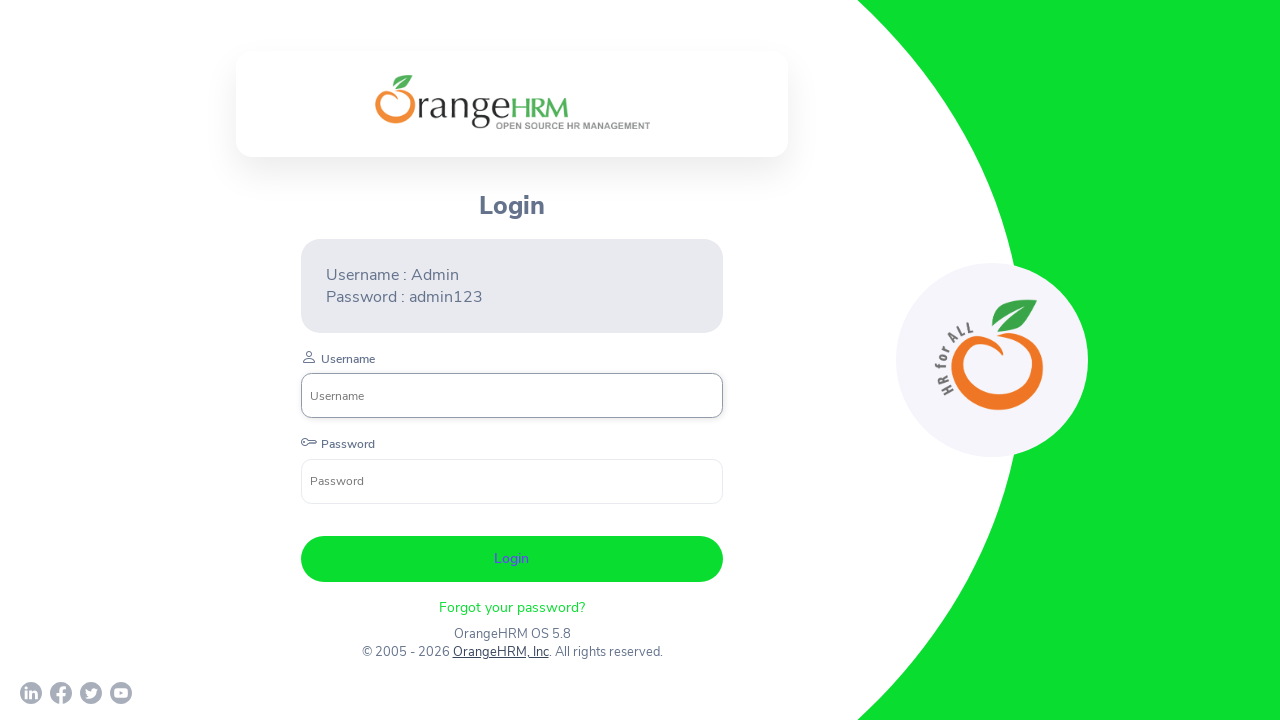

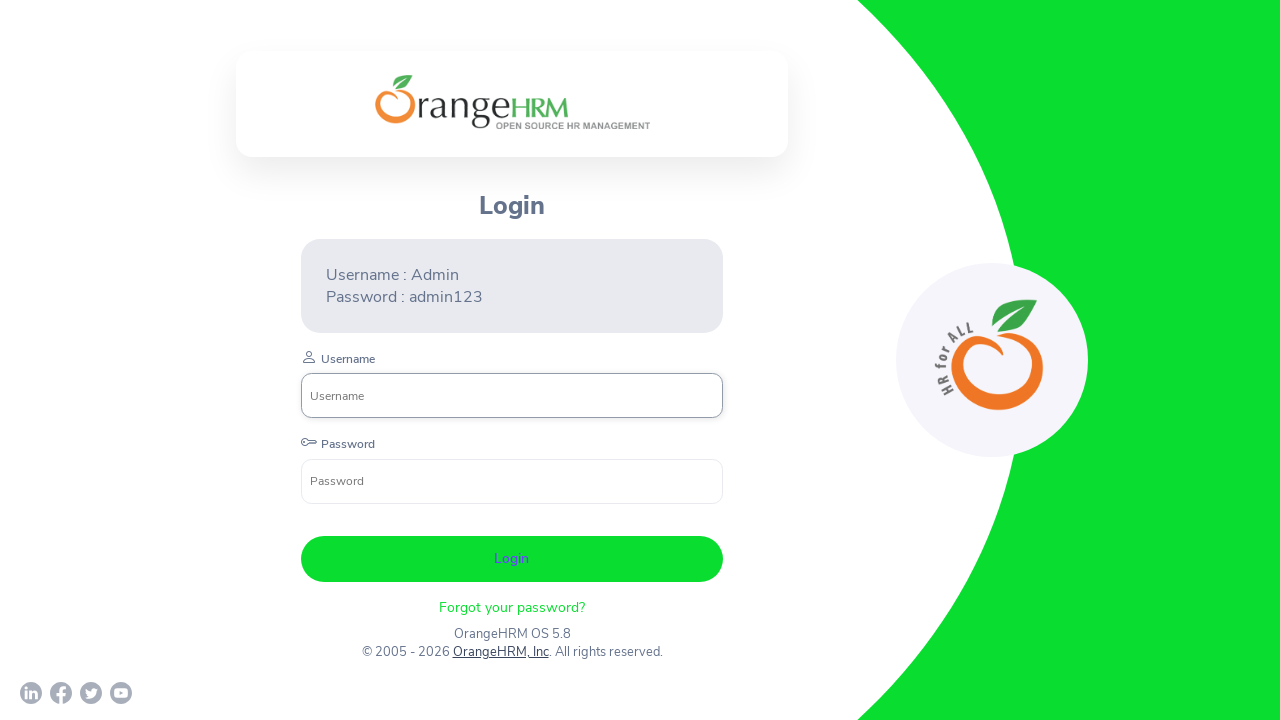